Tests confirmation alert by clicking the confirm button and dismissing the alert dialog

Starting URL: https://demoqa.com/alerts

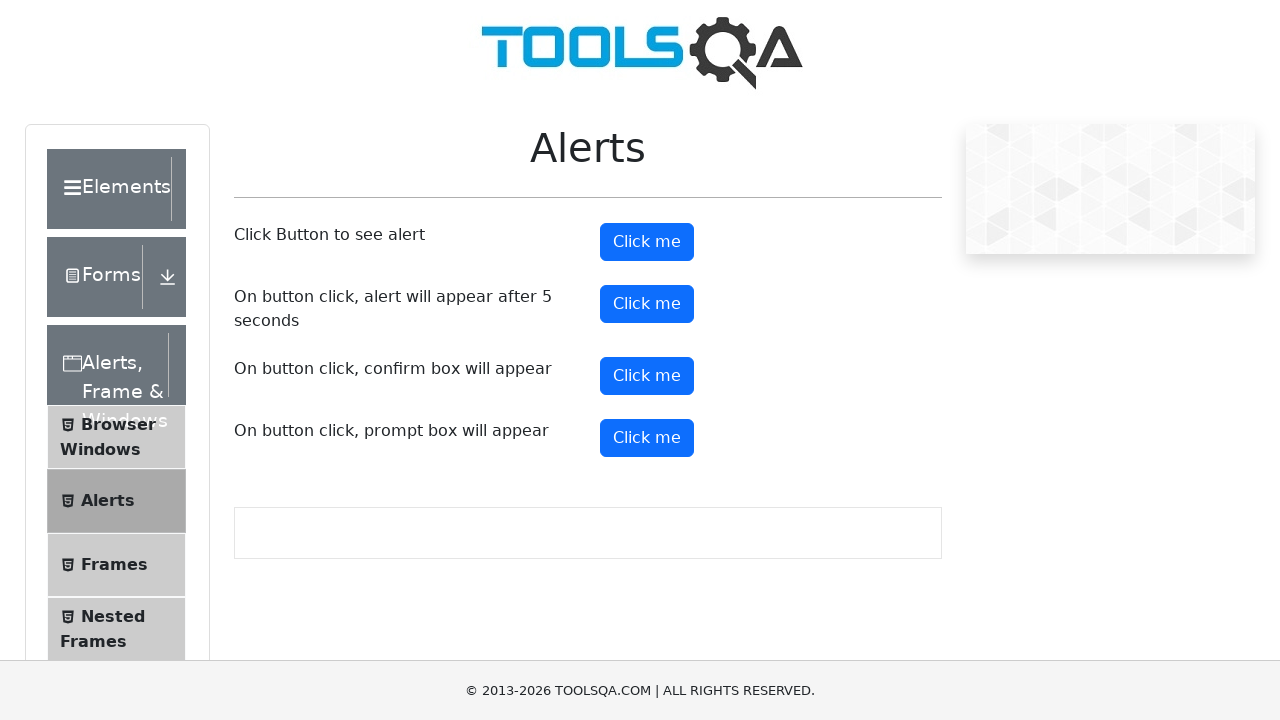

Set up dialog handler to dismiss confirmation alerts
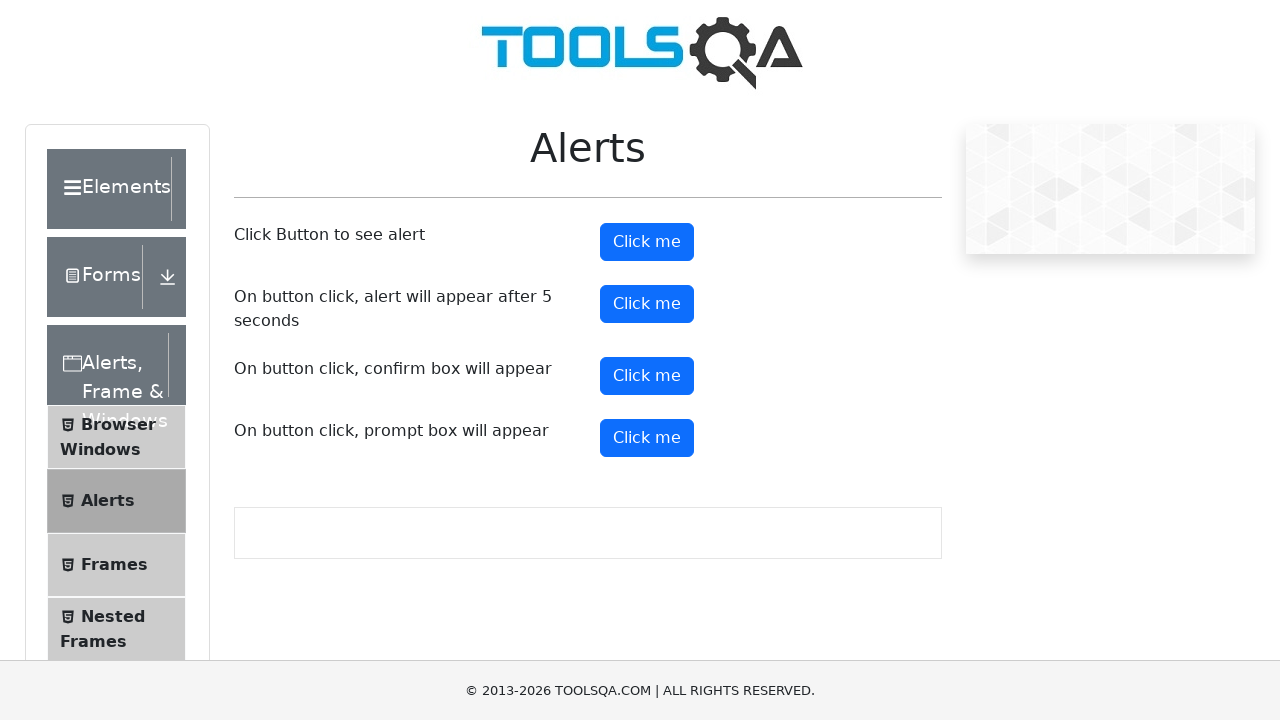

Clicked the confirm button to trigger the confirmation alert at (647, 376) on #confirmButton
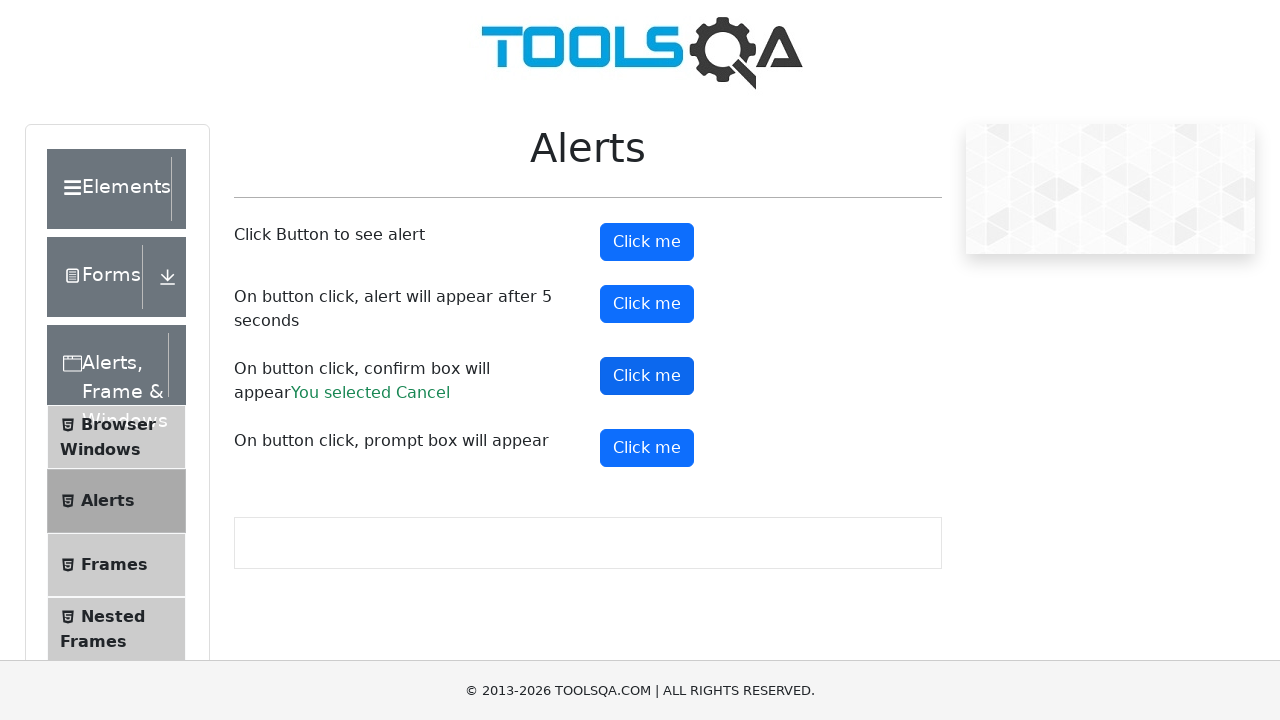

Waited 1 second for dialog to be processed and dismissed
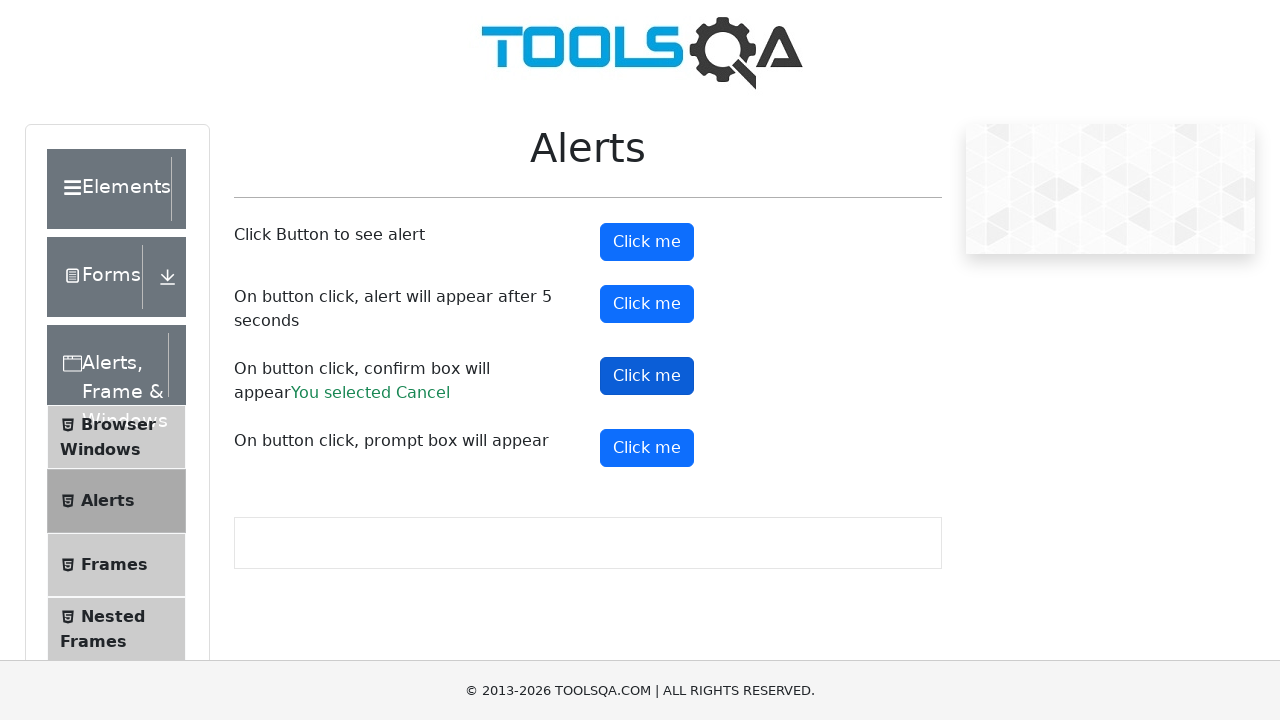

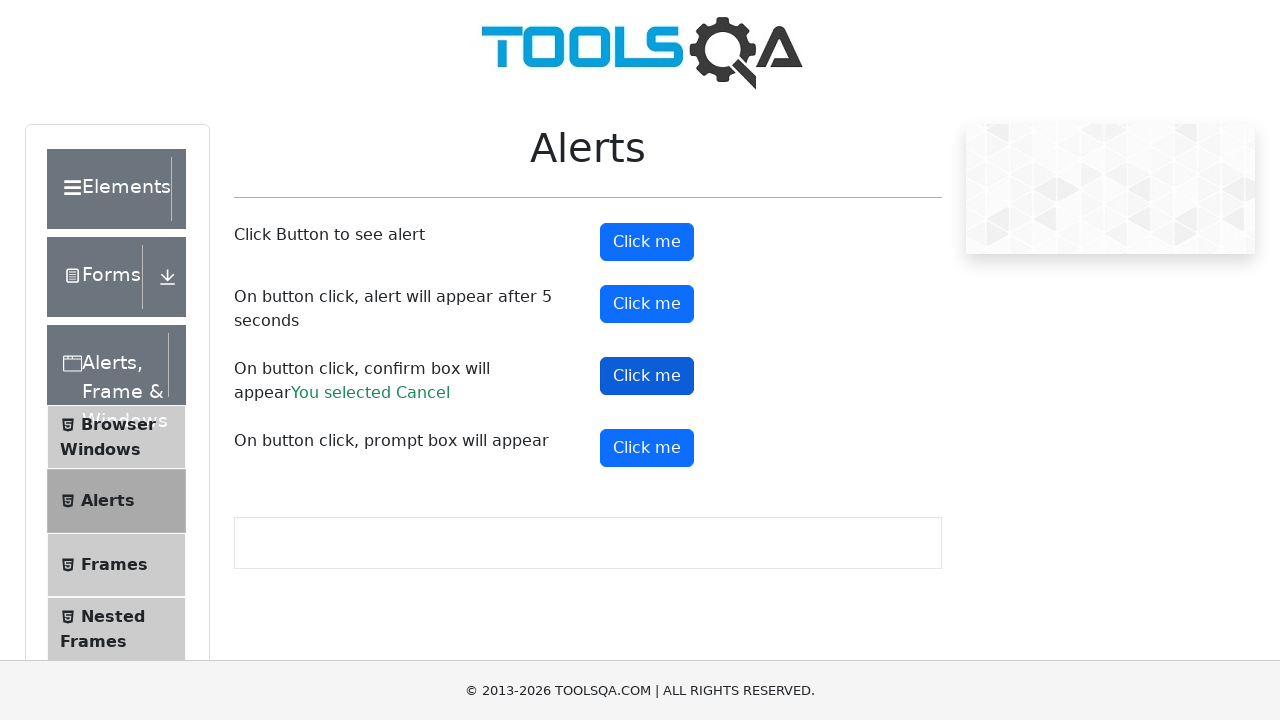